Tests login form validation by submitting empty username and password fields and verifying that "Required" error messages appear for both fields

Starting URL: https://opensource-demo.orangehrmlive.com/web/index.php/auth/login

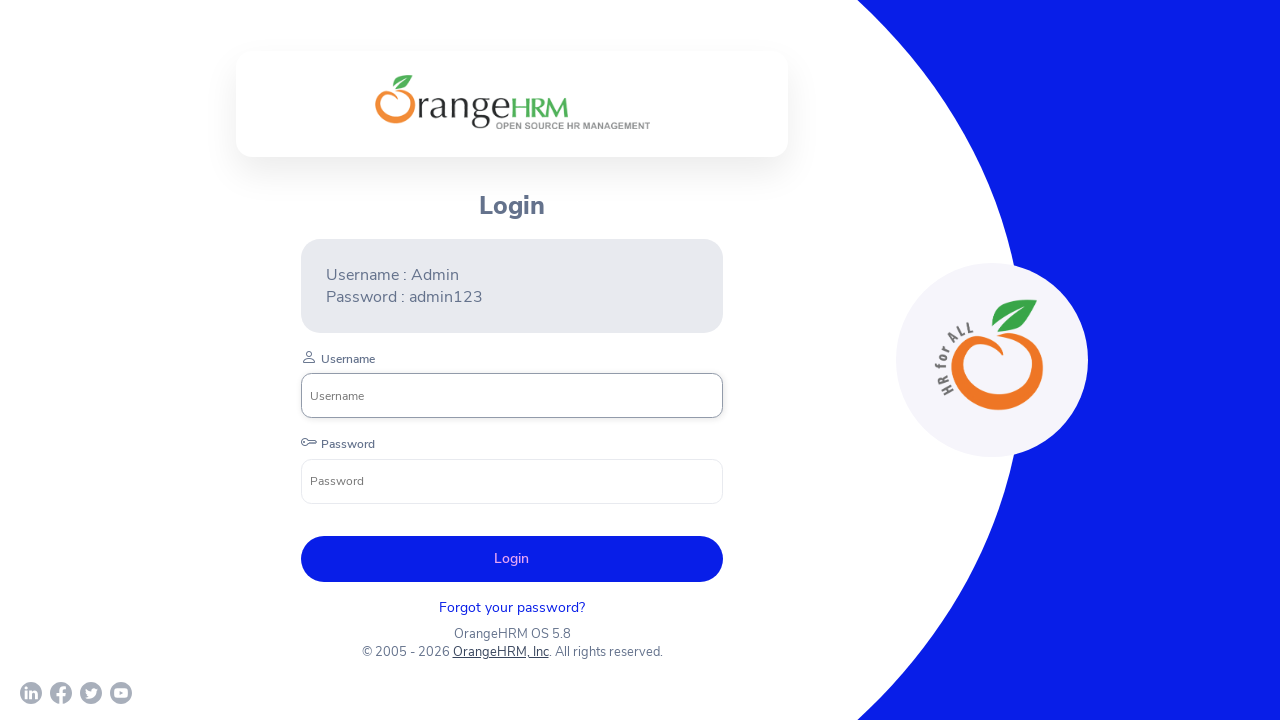

Cleared username field on input[name='username']
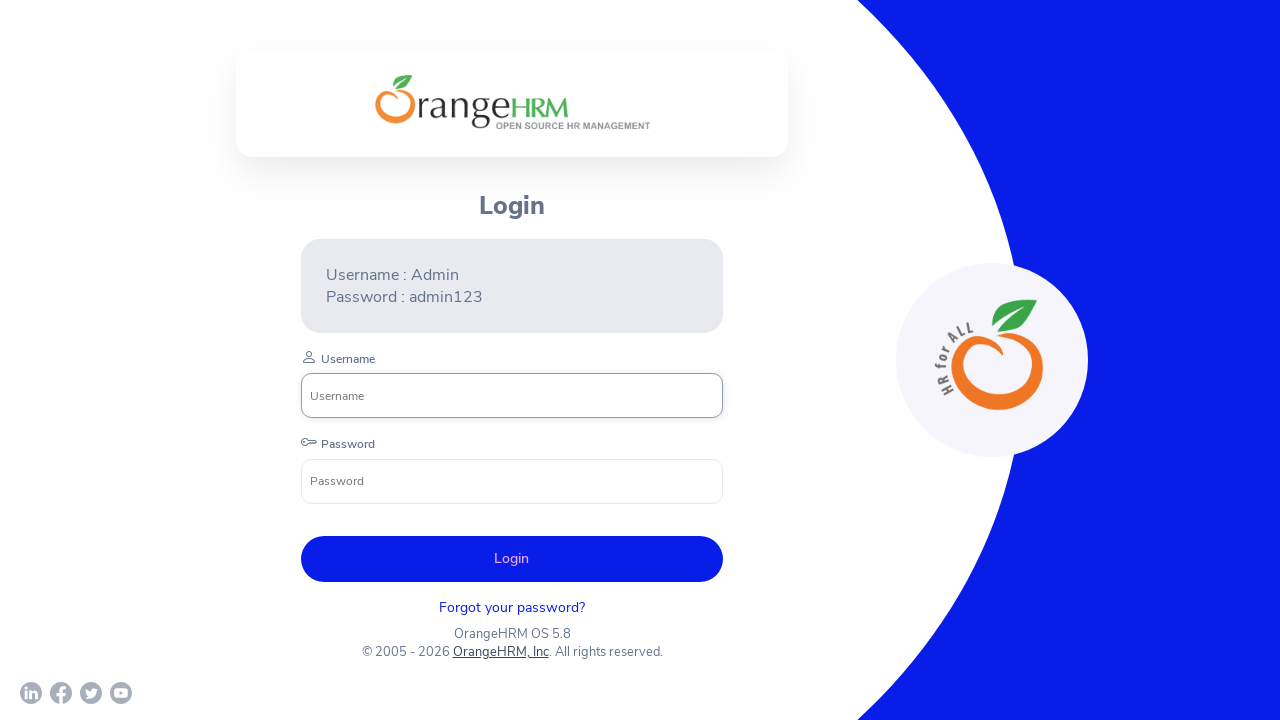

Cleared password field on input[name='password']
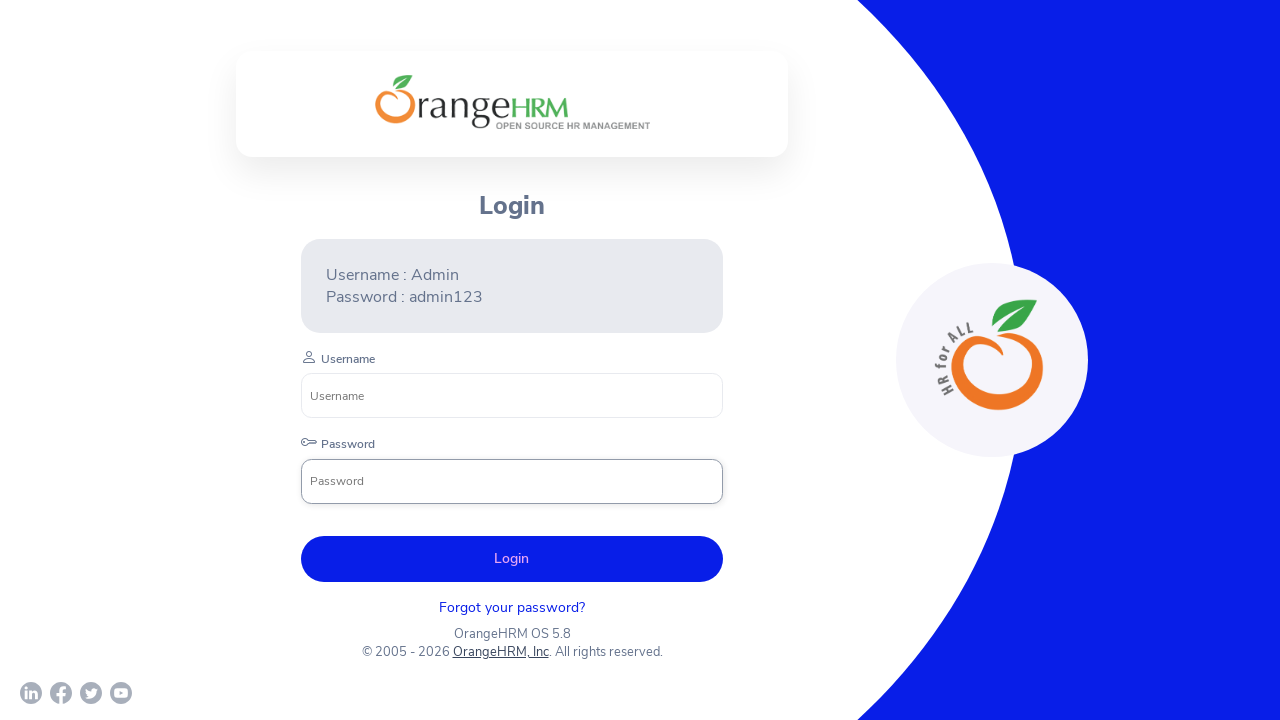

Clicked submit button with empty fields at (512, 559) on button[type='submit']
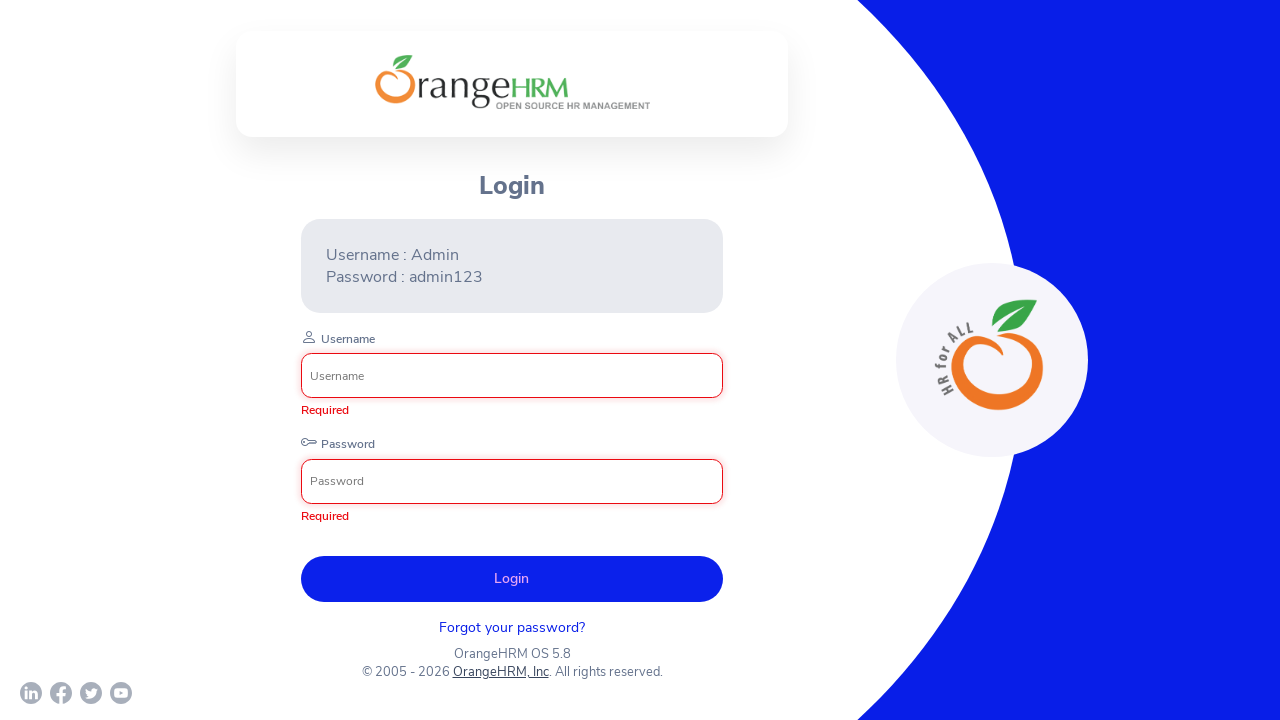

Username error message appeared
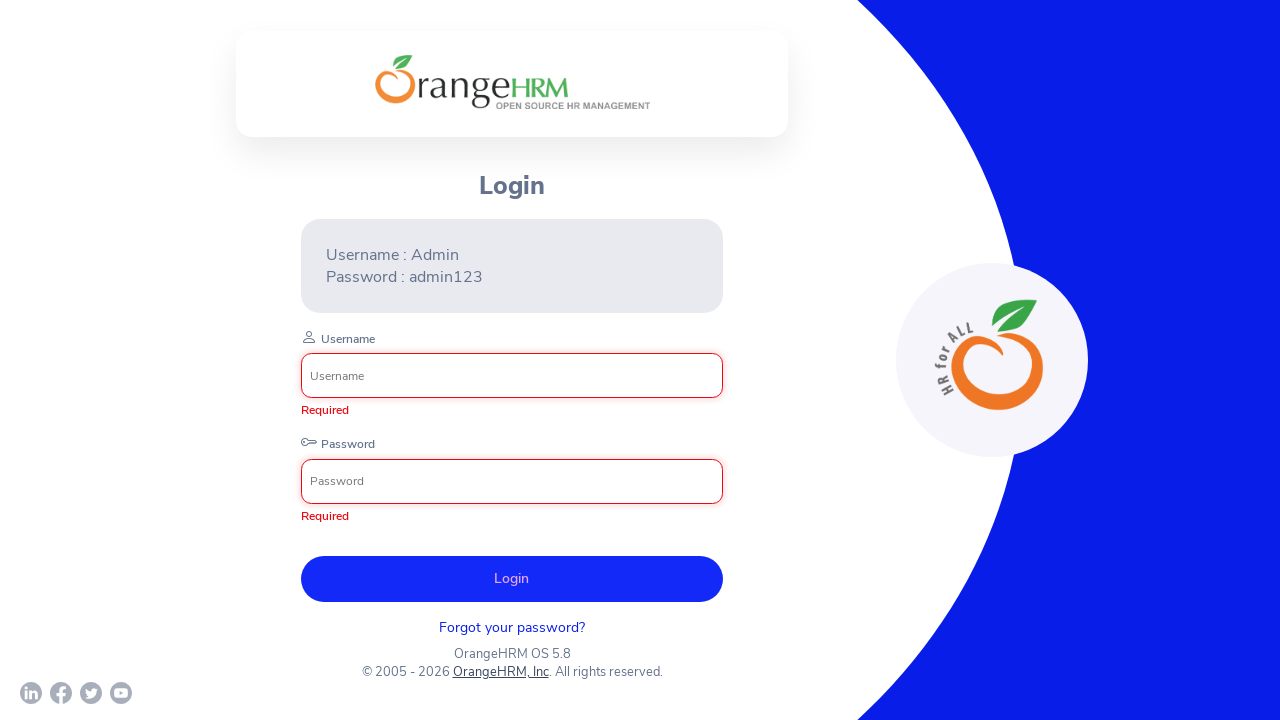

Verified 'Required' error message for username field
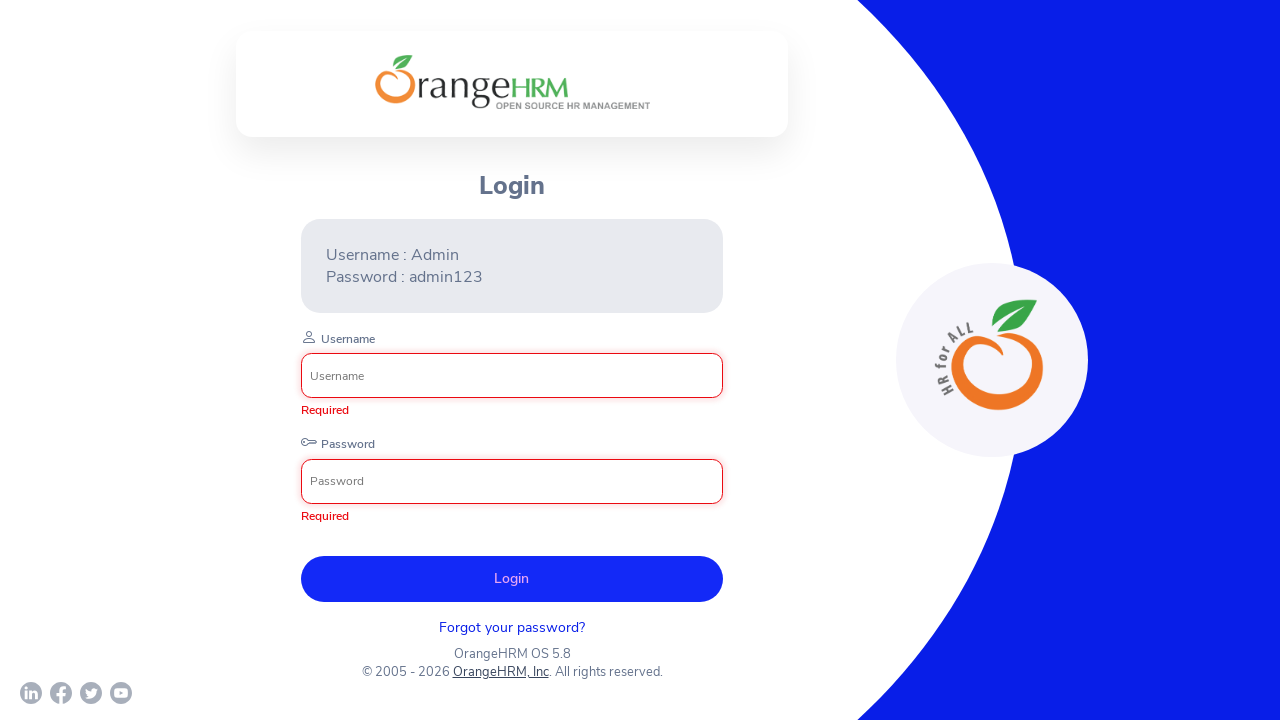

Verified 'Required' error message for password field
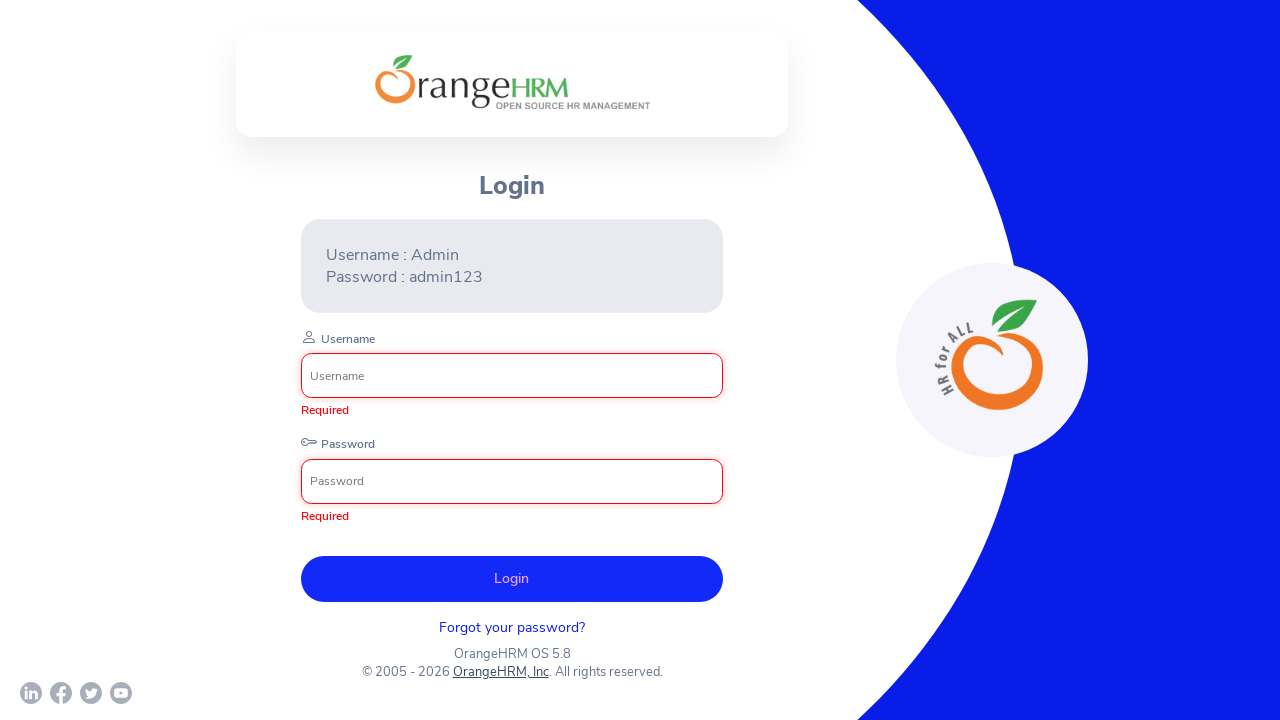

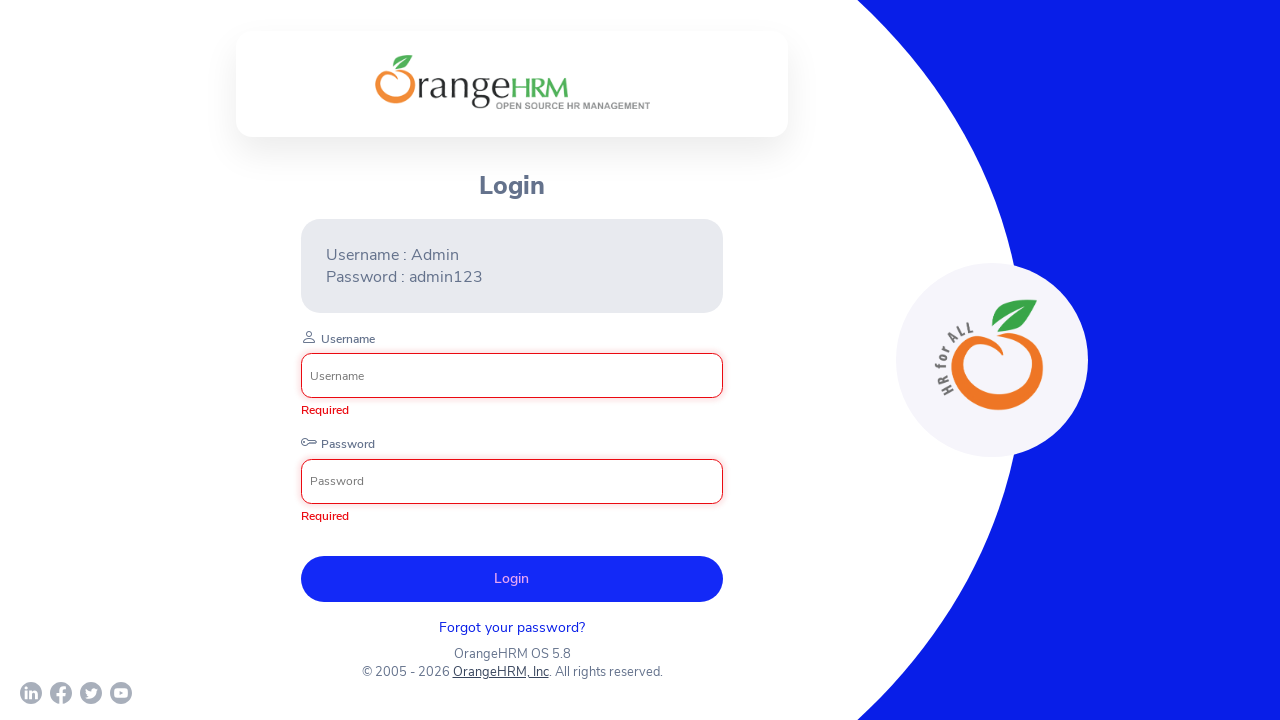